Tests that an error message appears when trying to submit the login form without entering a username

Starting URL: https://www.saucedemo.com/

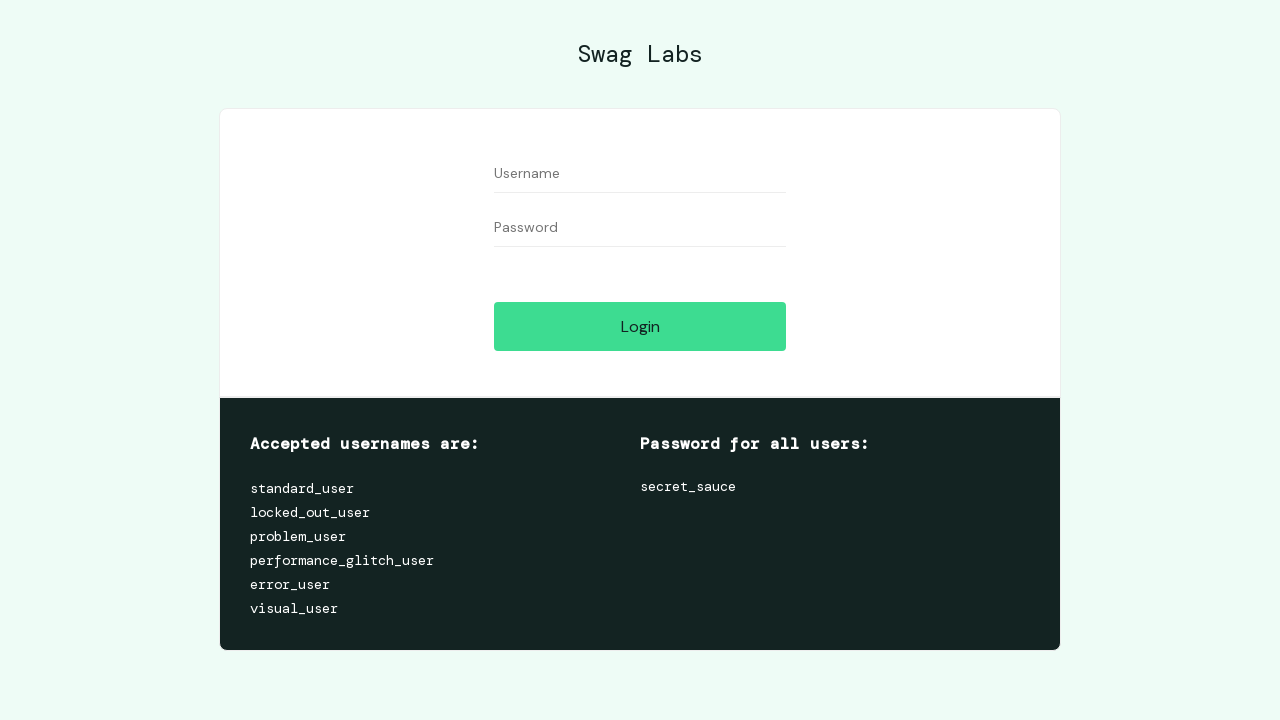

Navigated to Sauce Demo login page
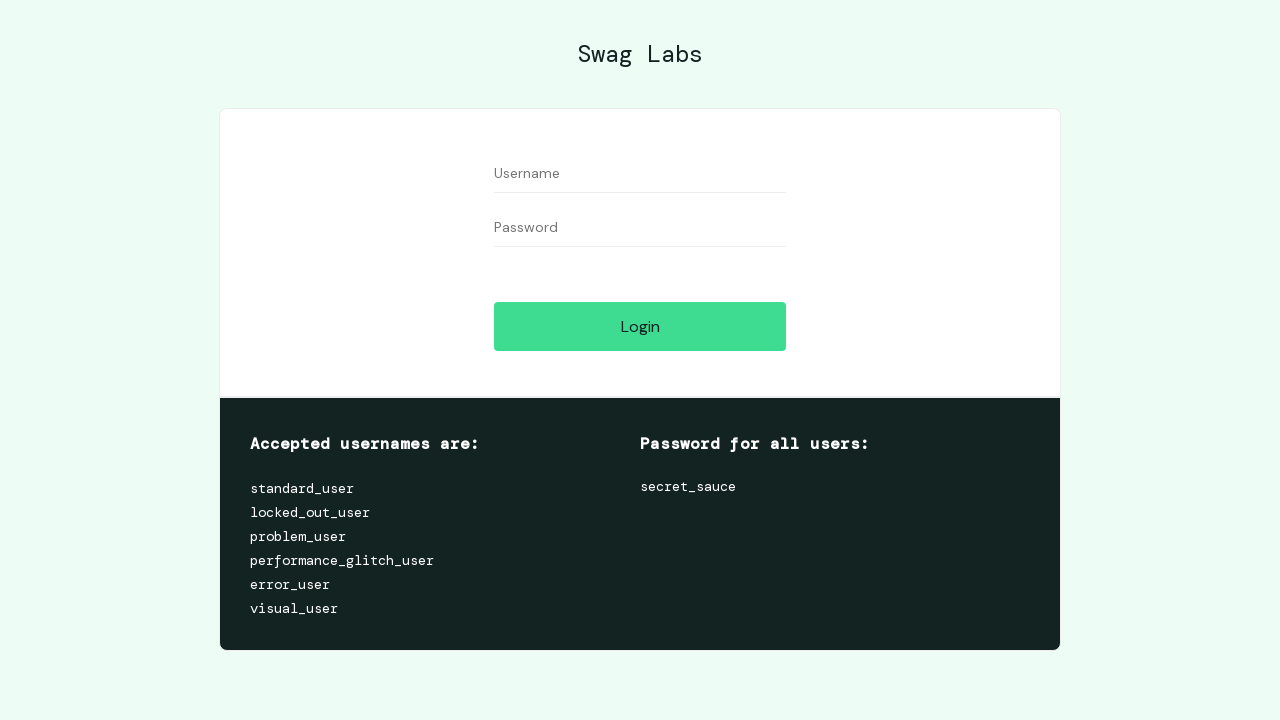

Left username field empty on #user-name
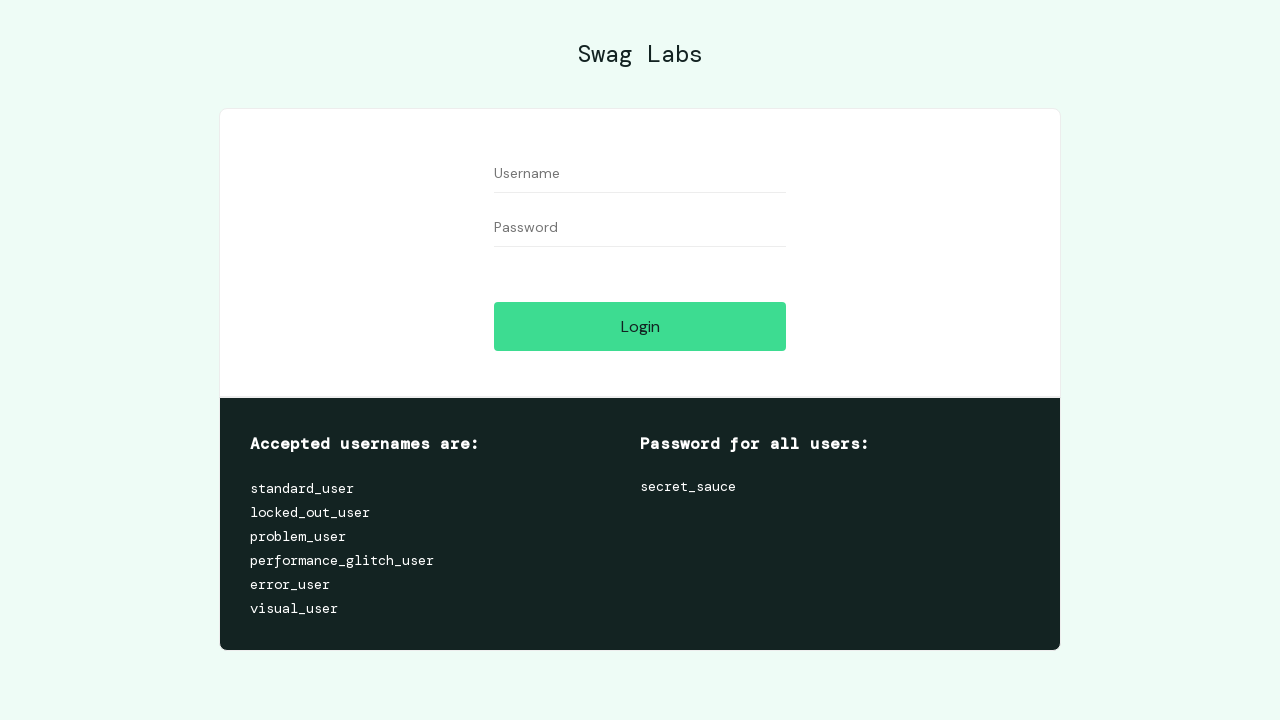

Left password field empty on #password
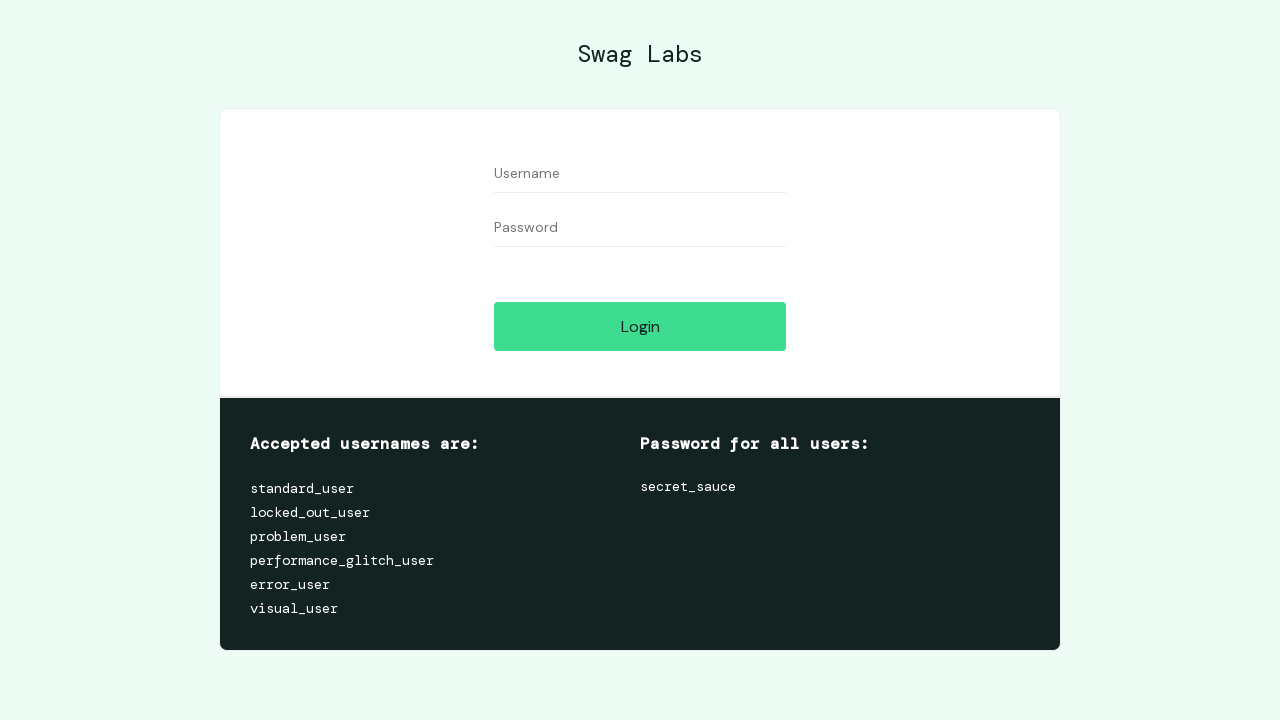

Clicked login button without entering credentials at (640, 326) on #login-button
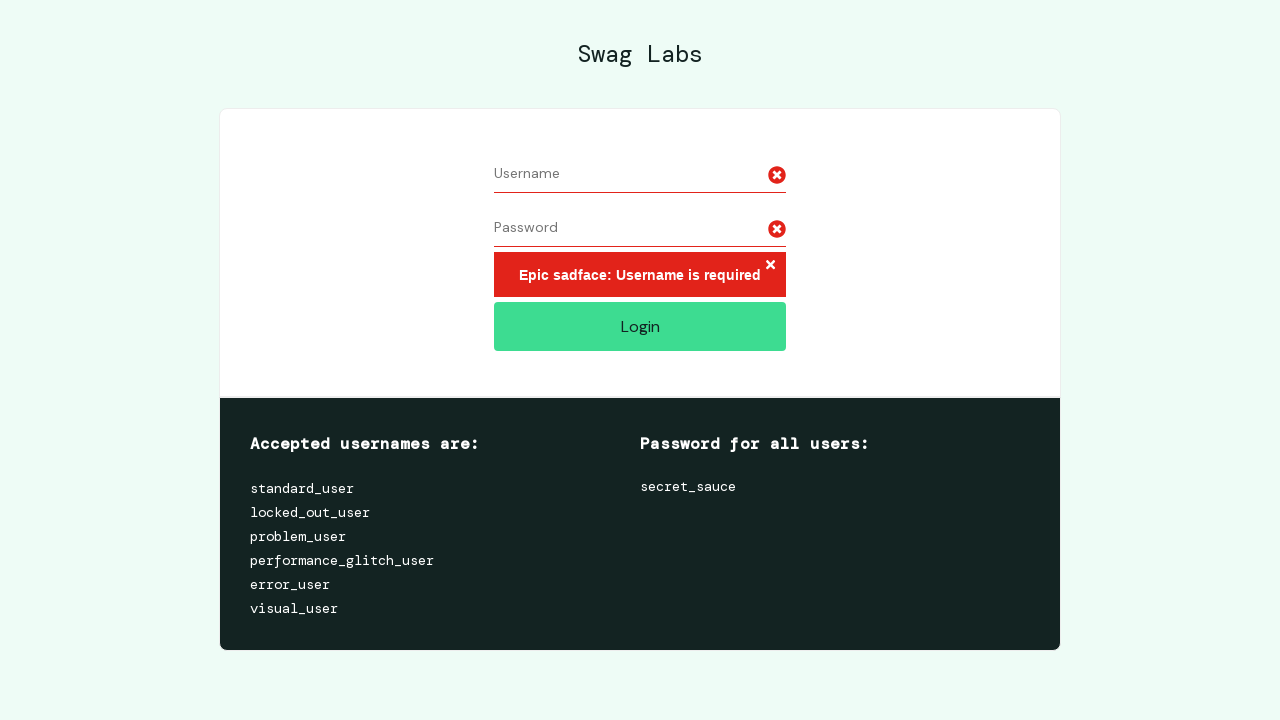

Verified error message appeared indicating username is required
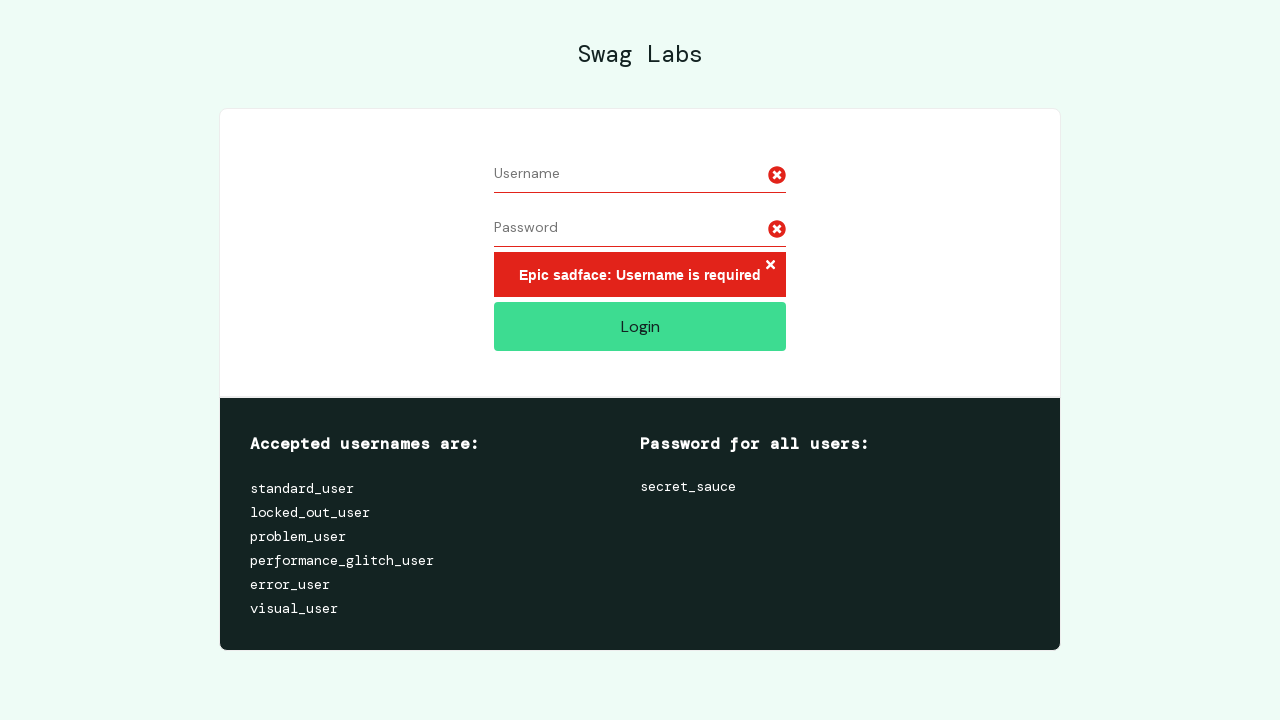

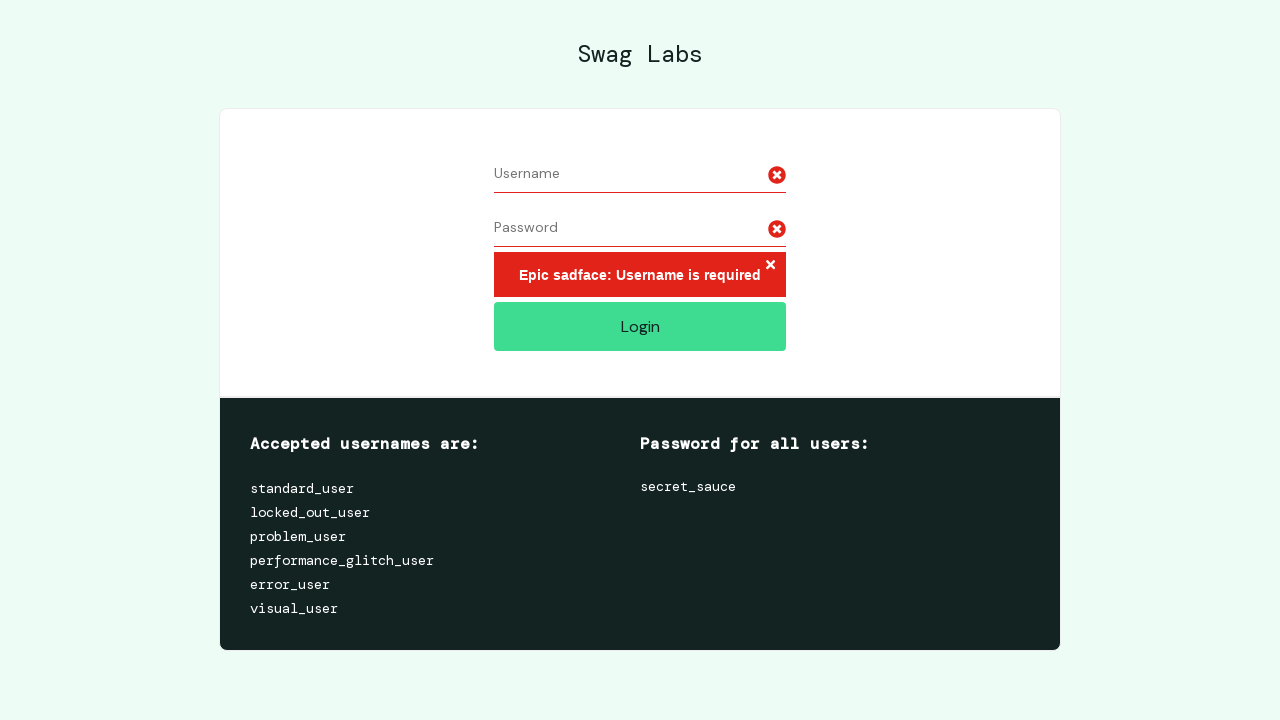